Tests API link by clicking the Created link and verifying the response contains 201 status code

Starting URL: https://demoqa.com/links

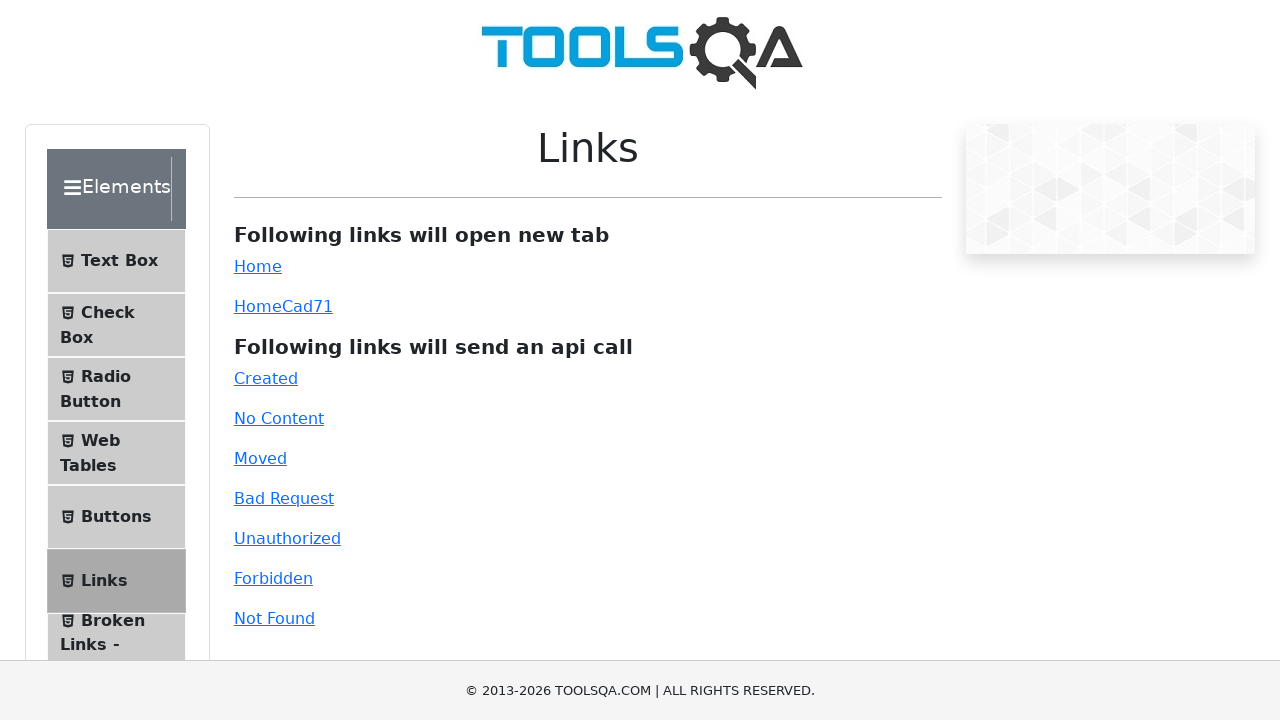

Clicked the Created API link at (266, 378) on xpath=//a[@id='created']
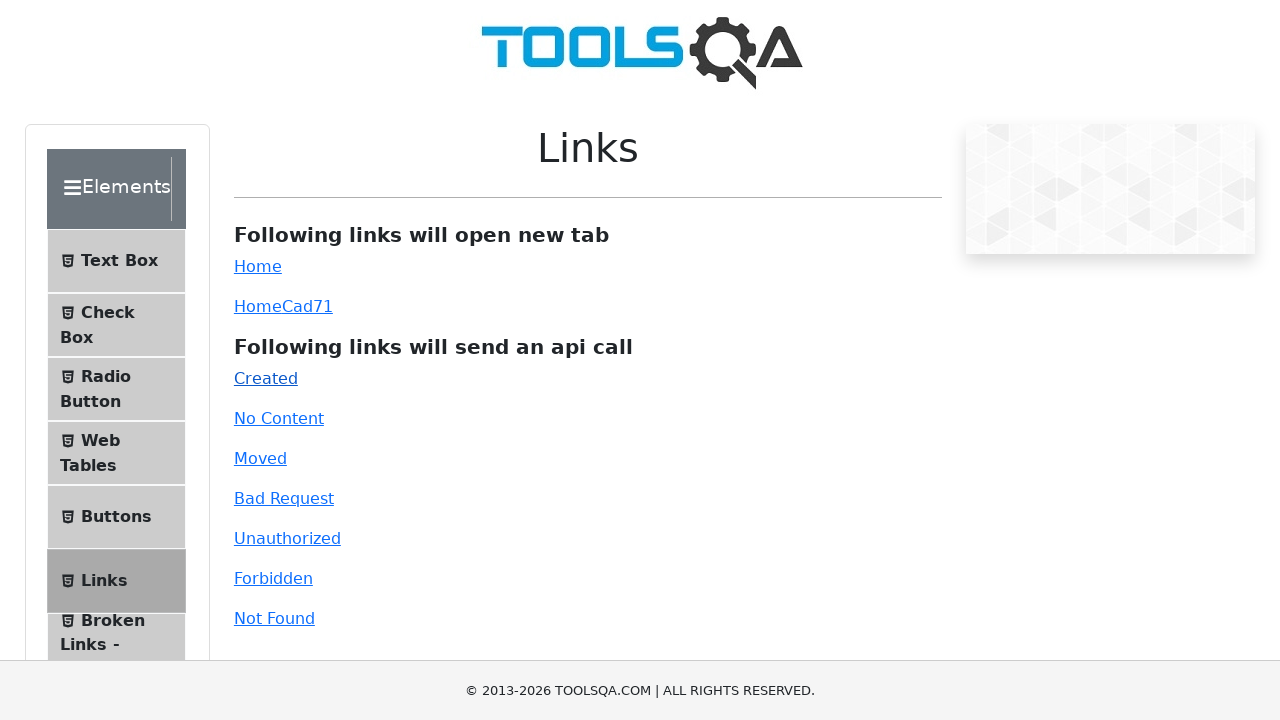

Response element loaded, verifying 201 status code
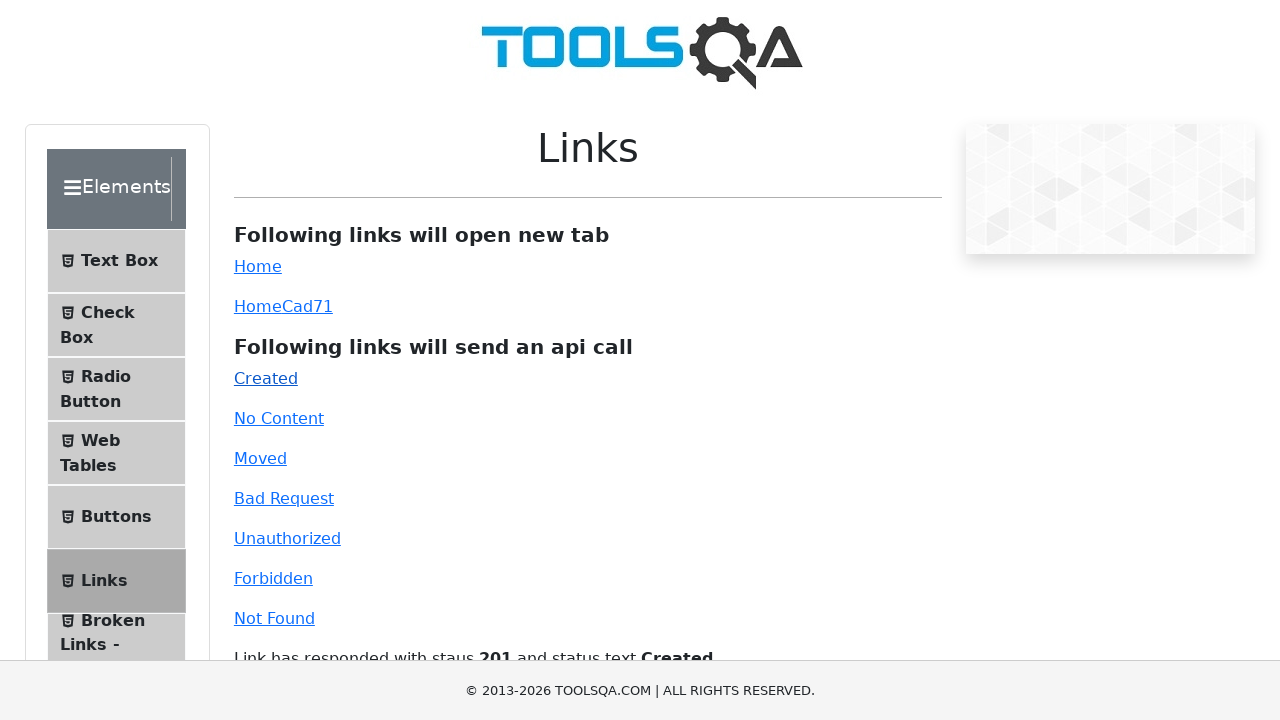

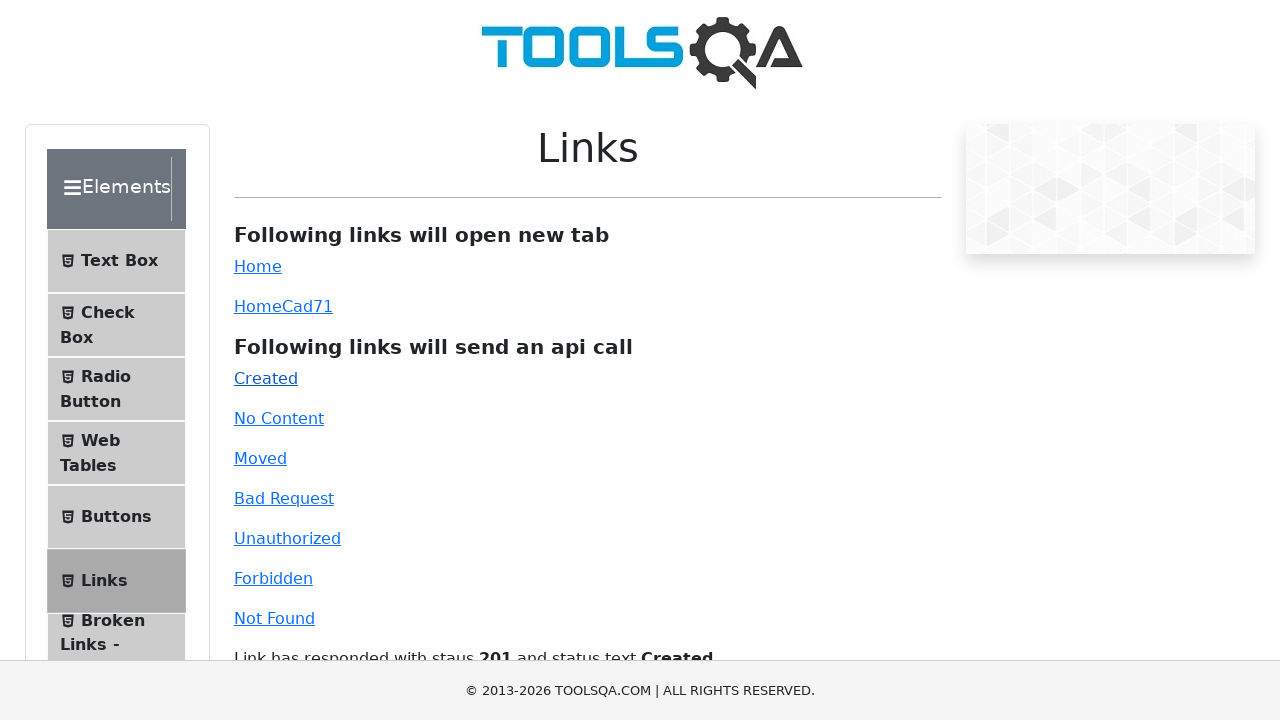